Tests alert handling by clicking a button to generate a confirm box alert, reading the alert text, and accepting or dismissing based on the text content

Starting URL: http://demo.automationtalks.com/DemoQAapplication/DemoQa/demoqa.com/AlertMessage/index.html

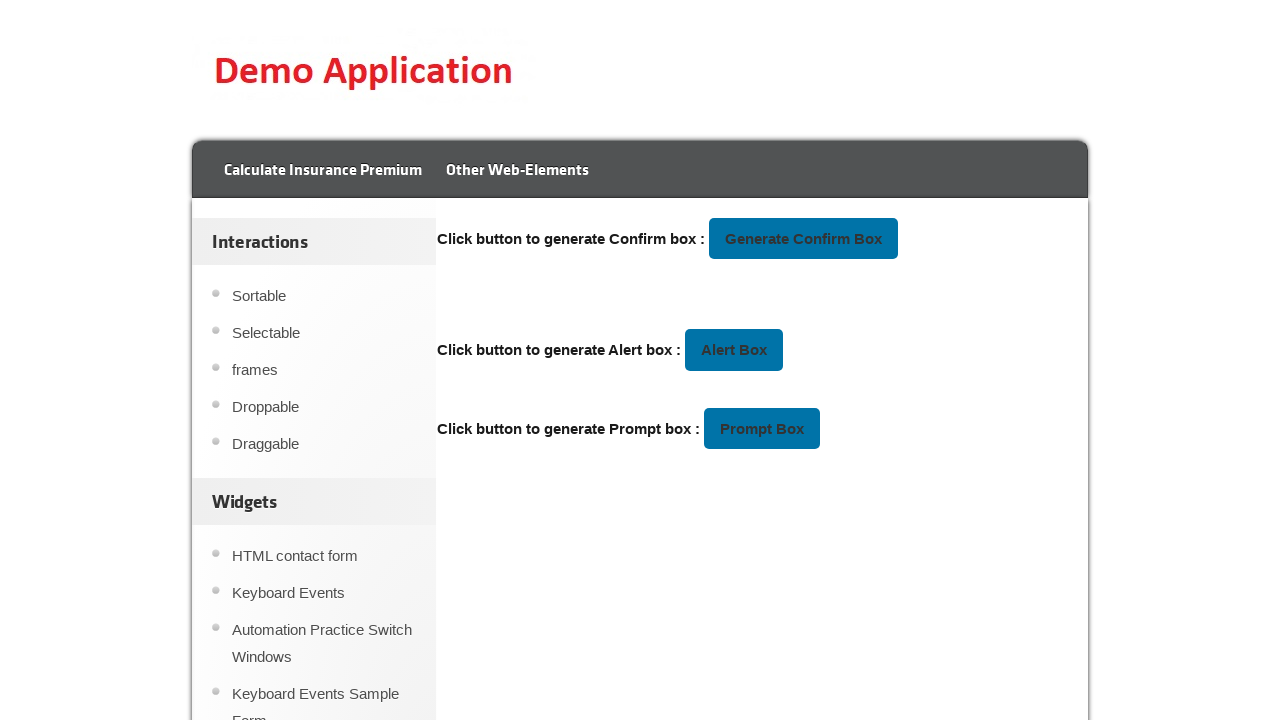

Clicked 'Generate Confirm Box' button at (804, 239) on xpath=//button[text()='Generate Confirm Box']
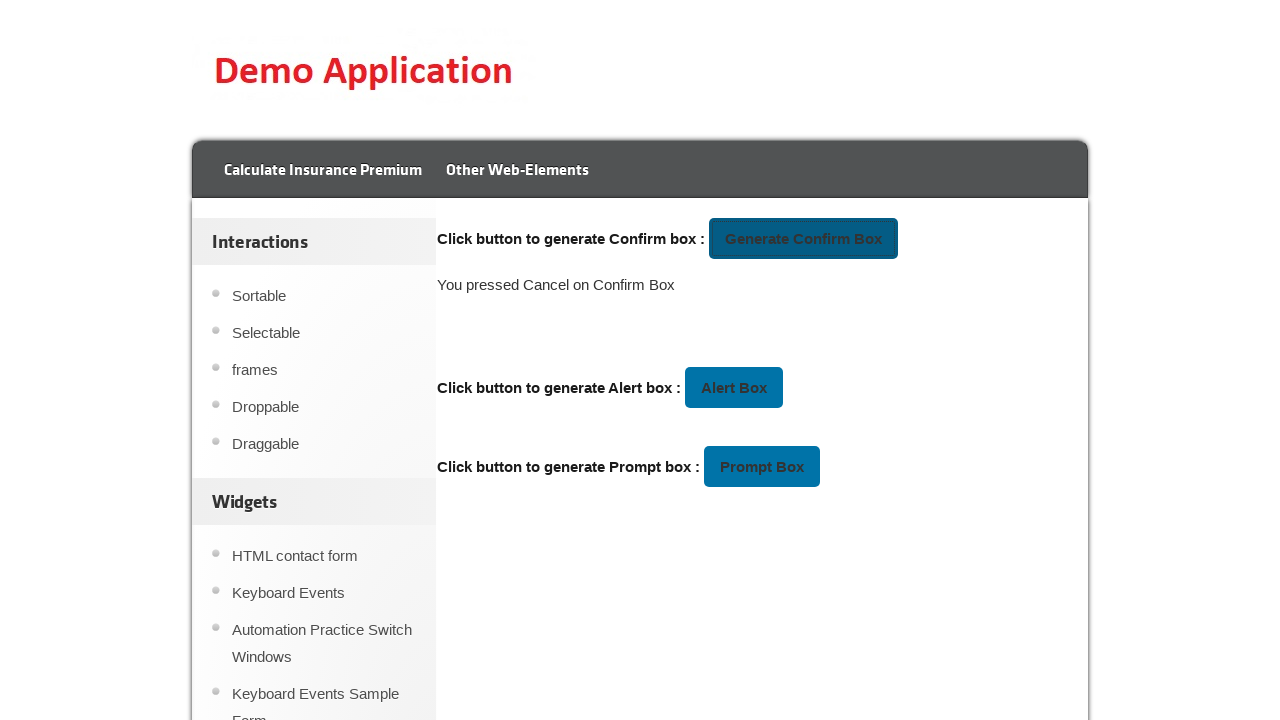

Set up dialog handler to accept alert if message matches 'This is Alert Text here !!!!' or dismiss otherwise
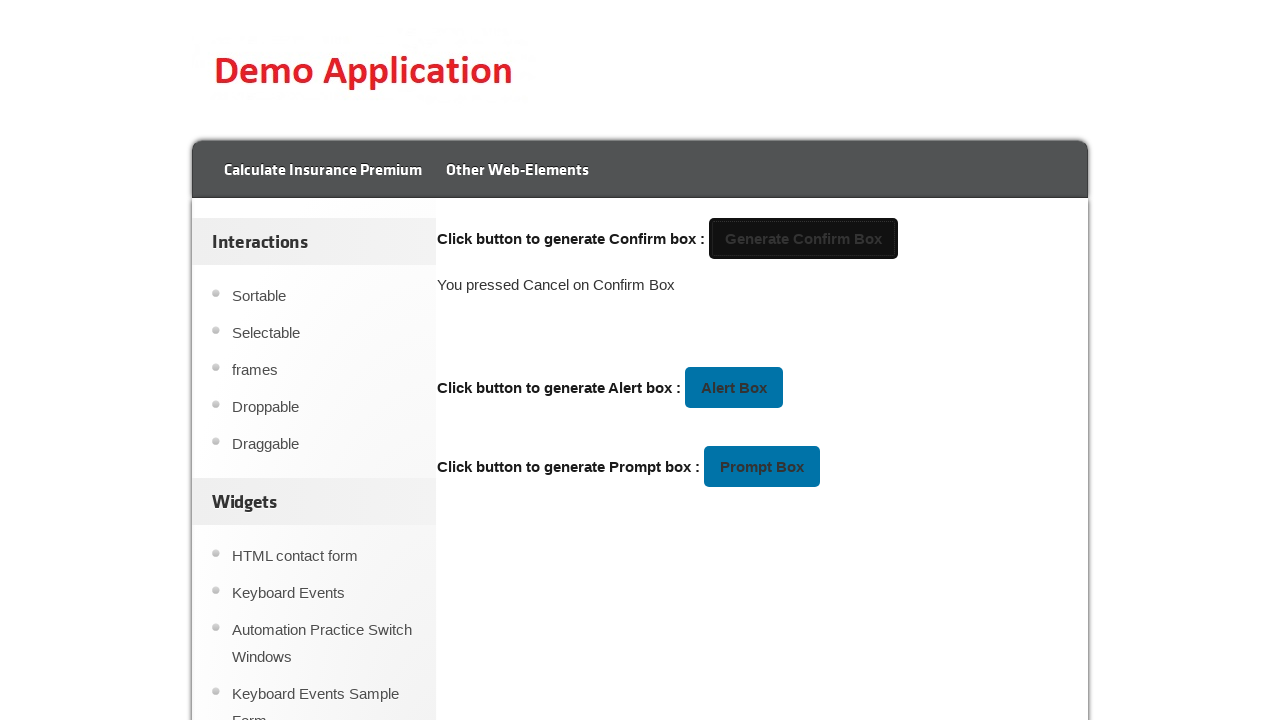

Waited 1000ms for alert to be triggered and handled
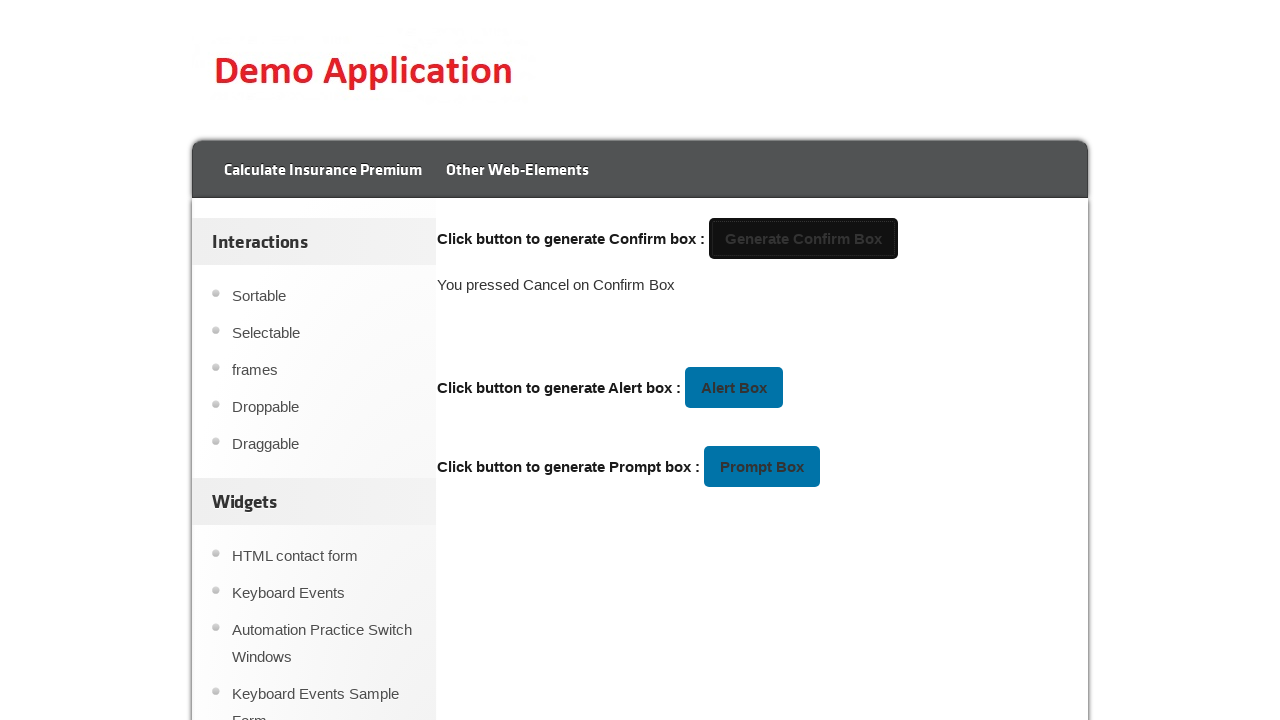

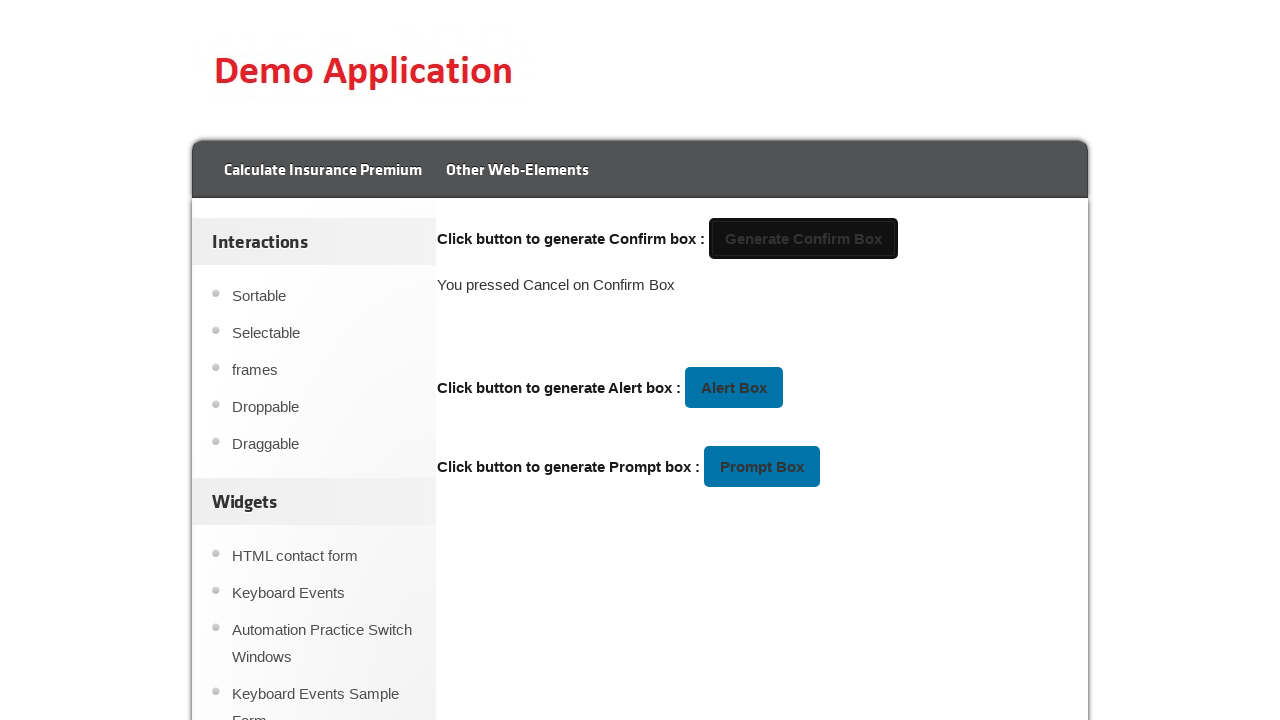